Tests form submission on W3Schools by enabling a disabled input field and submitting the form within an iframe

Starting URL: https://www.w3schools.com/tags/tryit.asp?filename=tryhtml_input_disabled

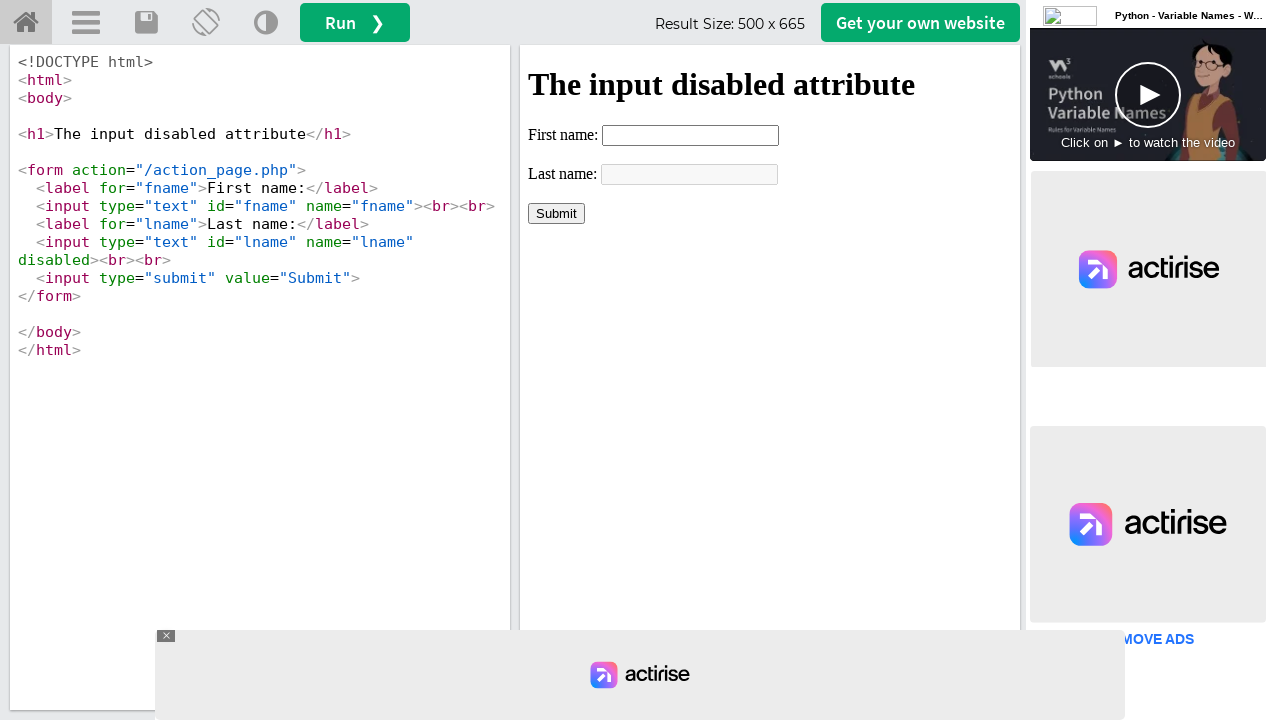

Located the iframe#iframeResult element
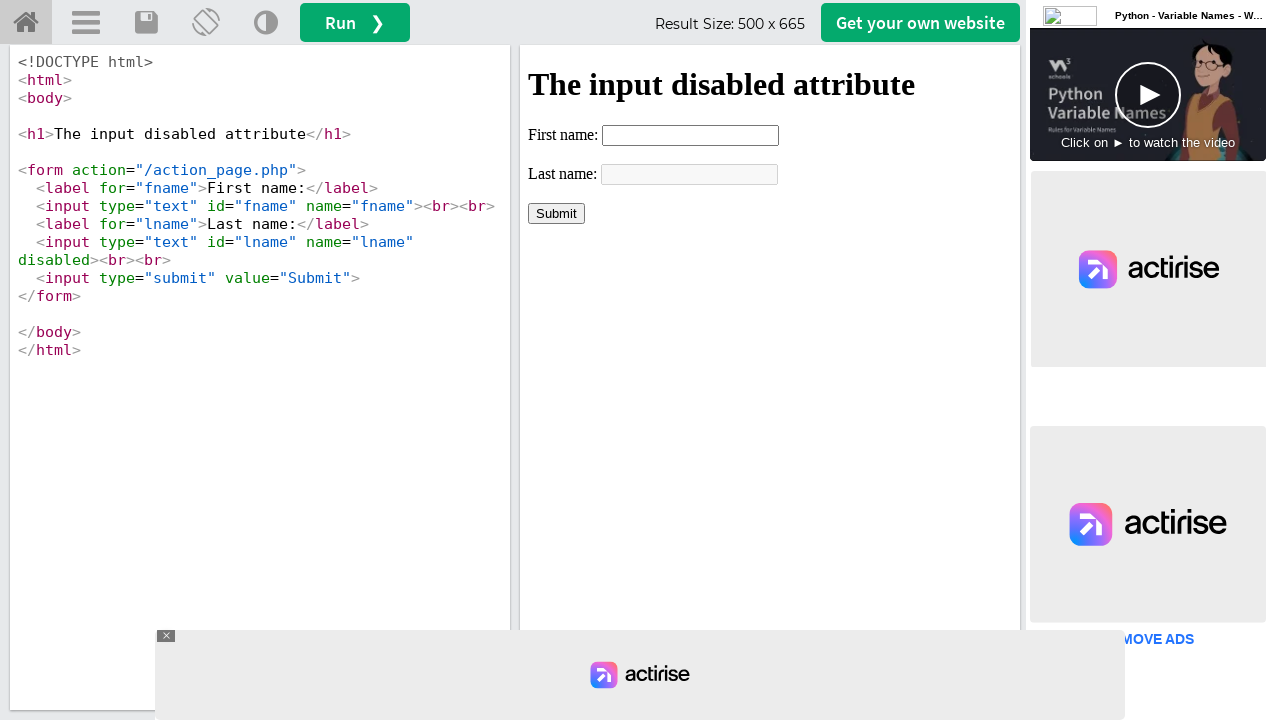

Filled first name field with 'Automation' on iframe#iframeResult >> internal:control=enter-frame >> input[name='fname']
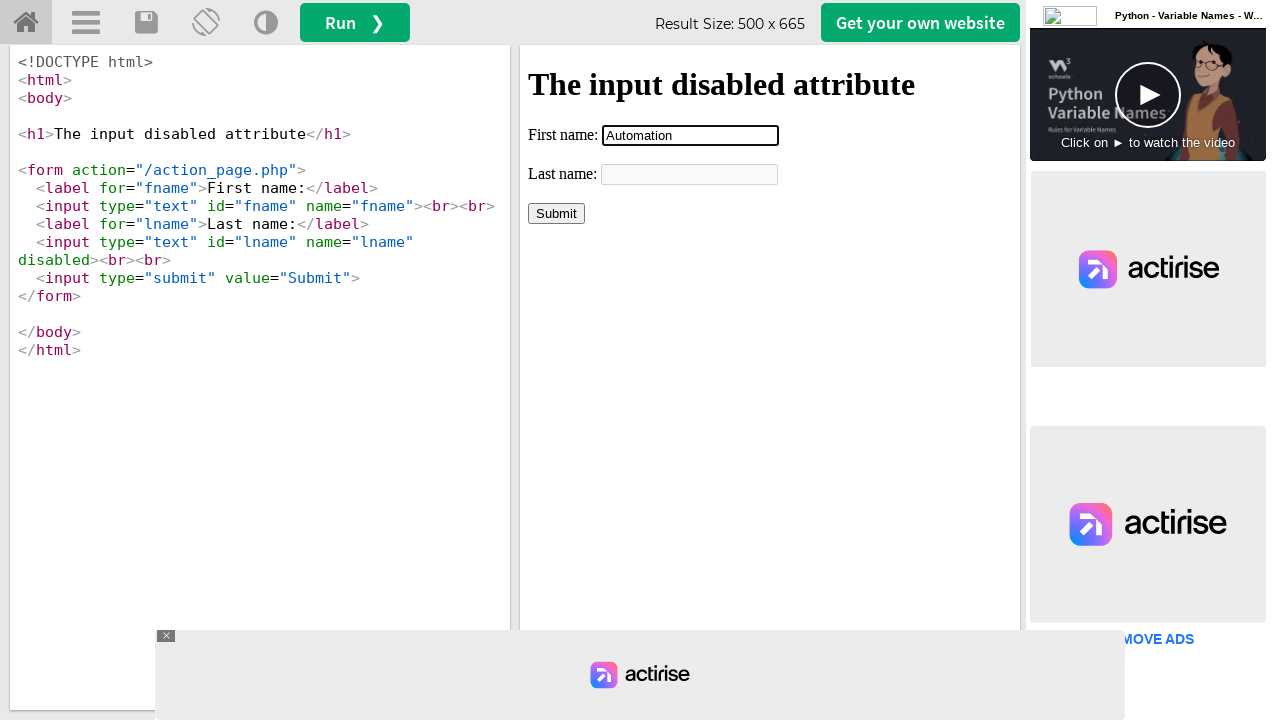

Removed 'disabled' attribute from last name input field
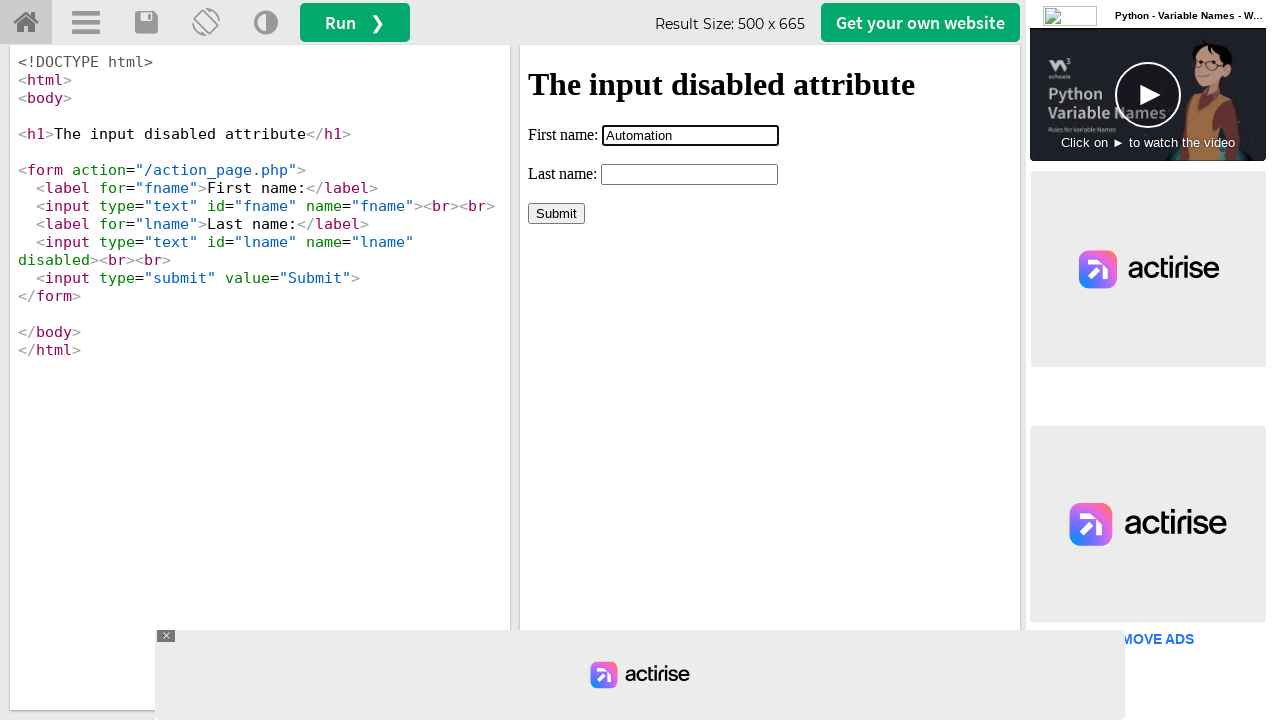

Filled last name field with 'Testing' on iframe#iframeResult >> internal:control=enter-frame >> input[name='lname']
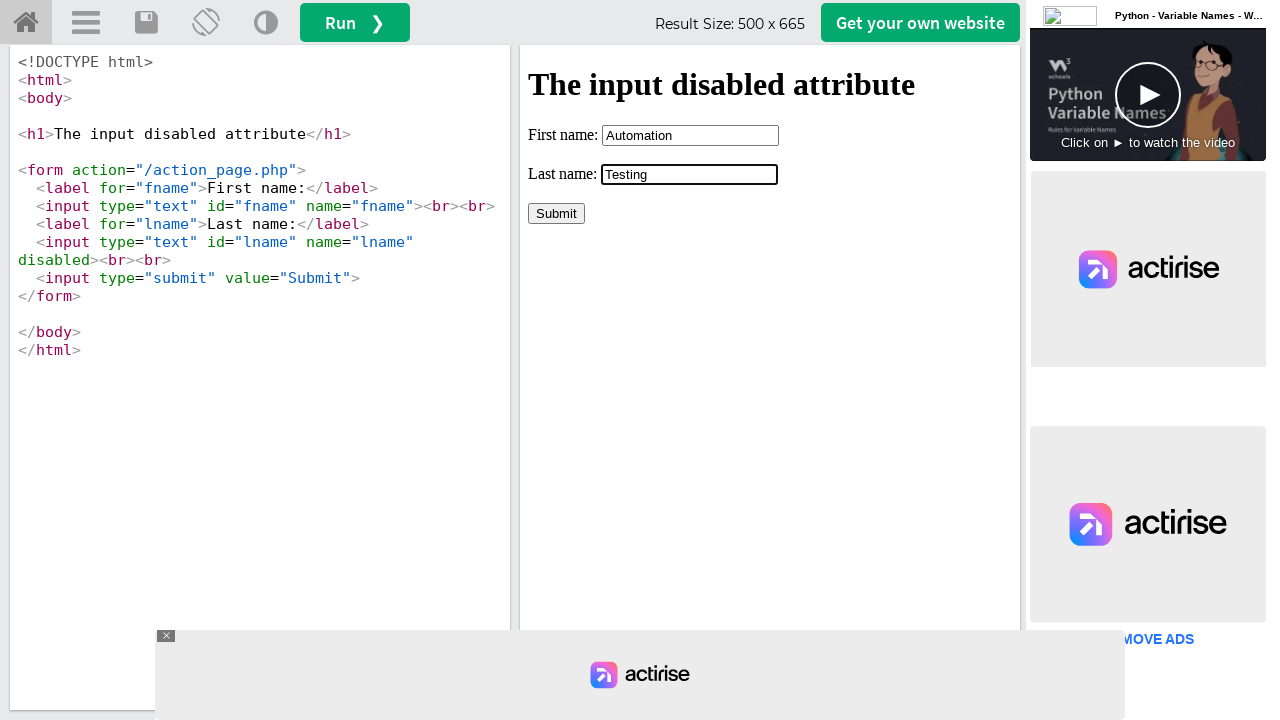

Clicked submit button to submit the form at (556, 213) on iframe#iframeResult >> internal:control=enter-frame >> input[type='submit']
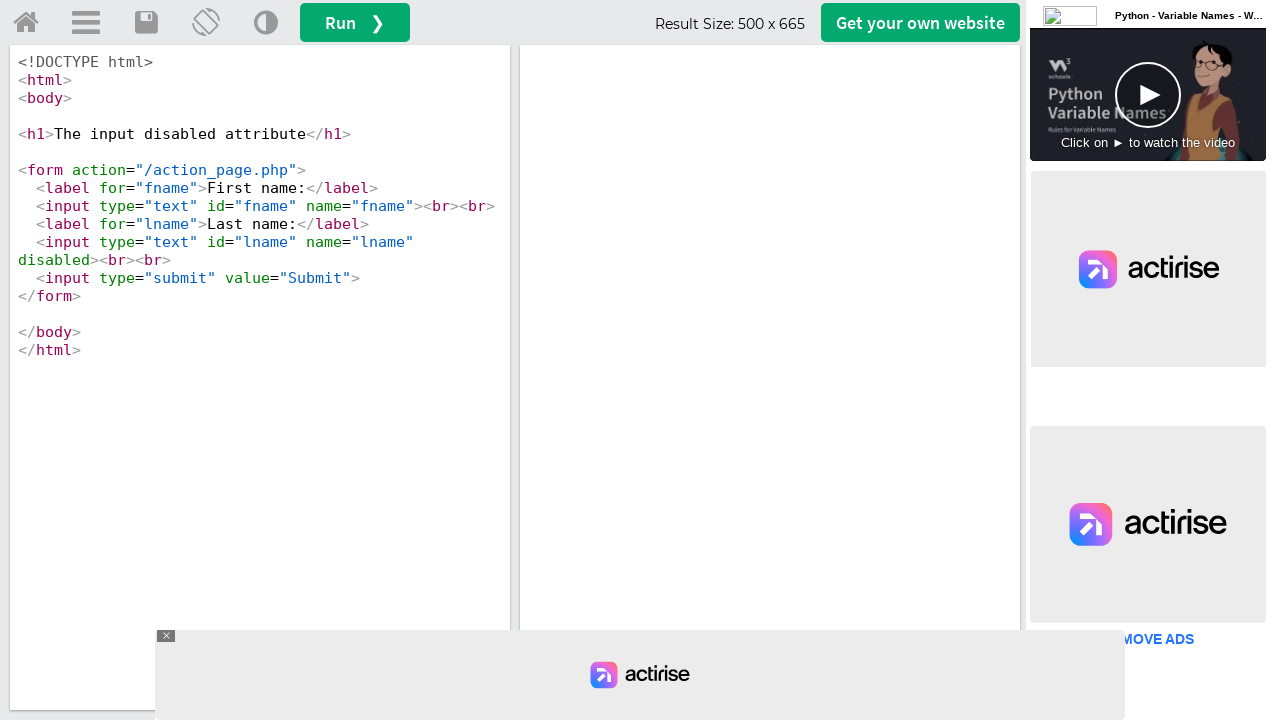

Success message container loaded and is visible
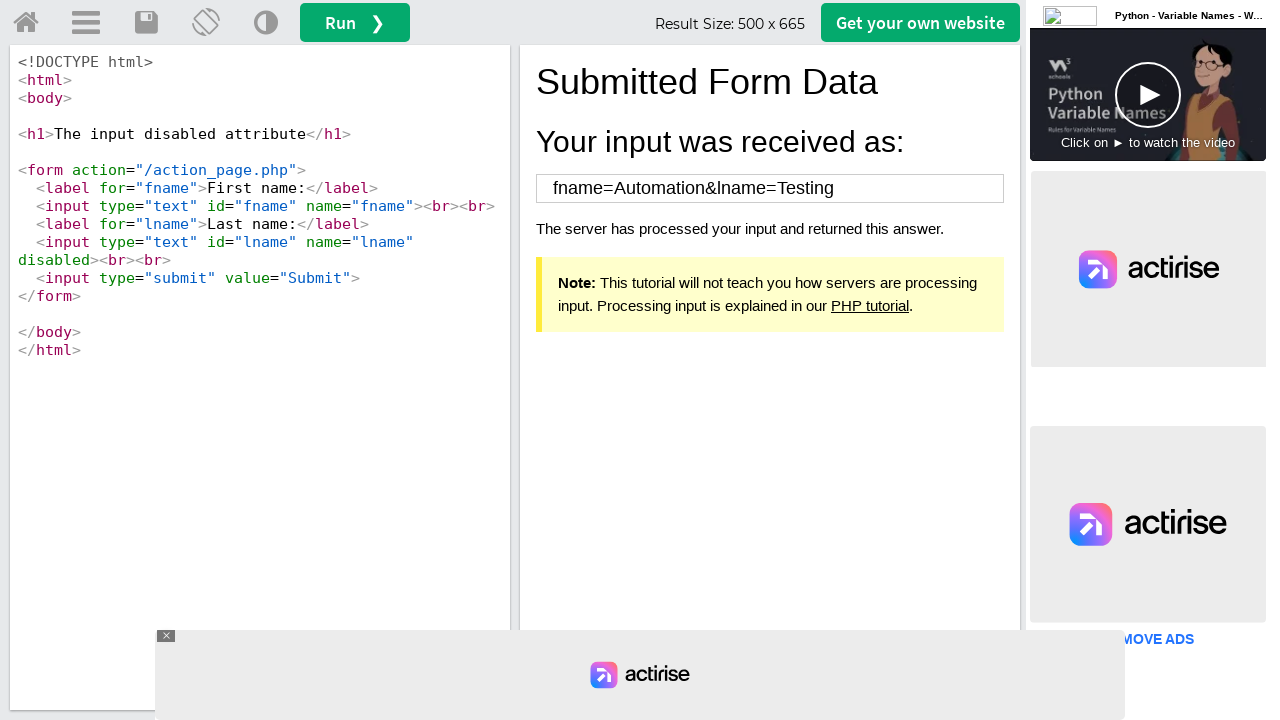

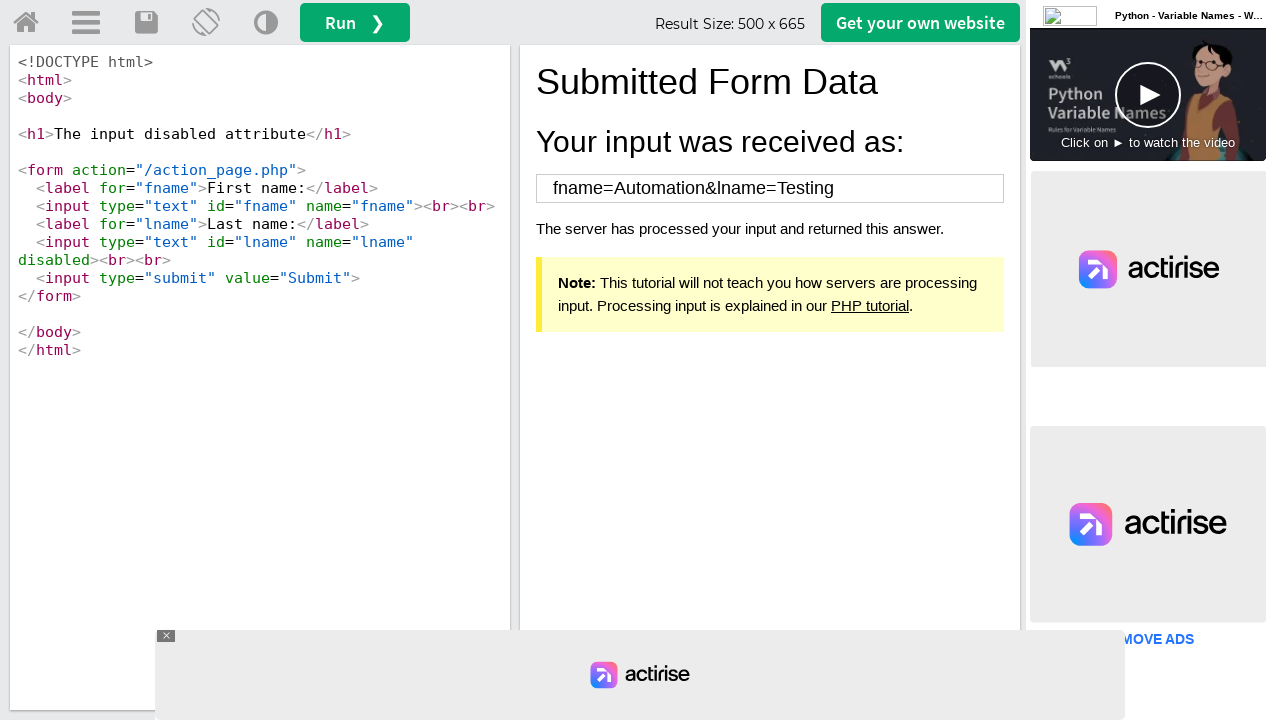